Tests JavaScript confirmation dialog by clicking confirm button and handling both OK and Cancel responses

Starting URL: http://automationbykrishna.com/

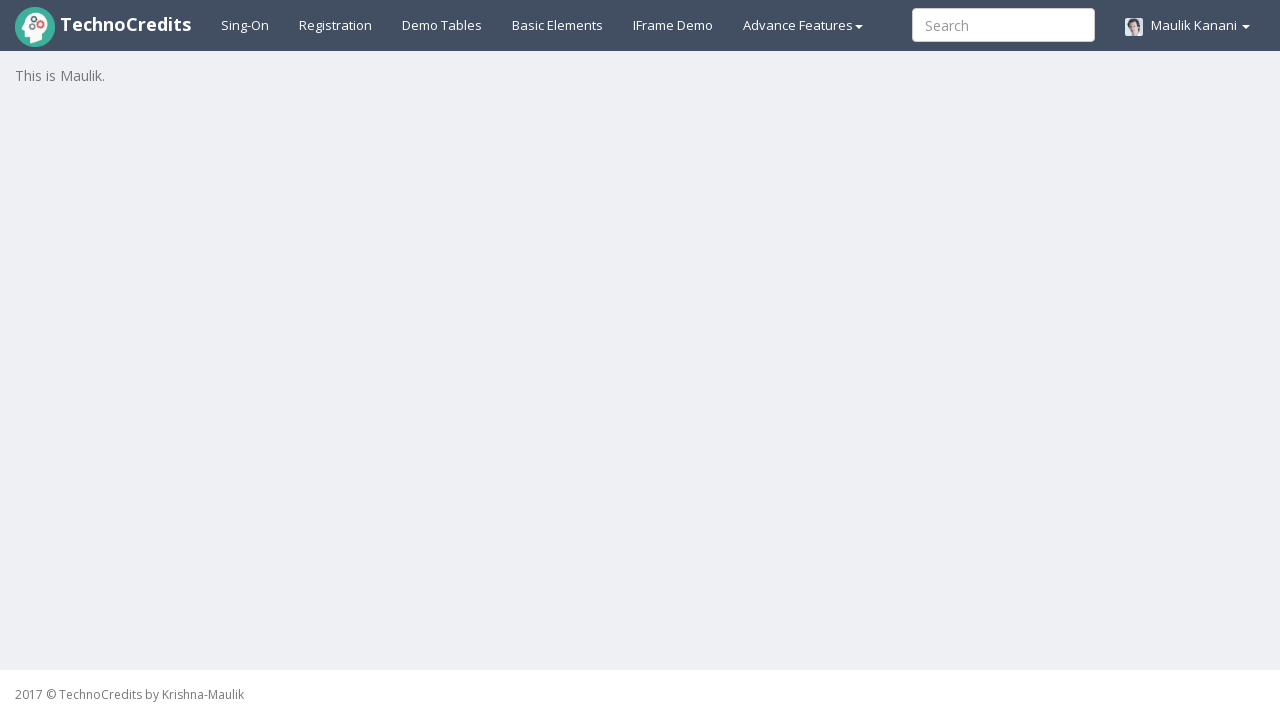

Clicked on Basic Elements link to navigate to the test page at (558, 25) on #basicelements
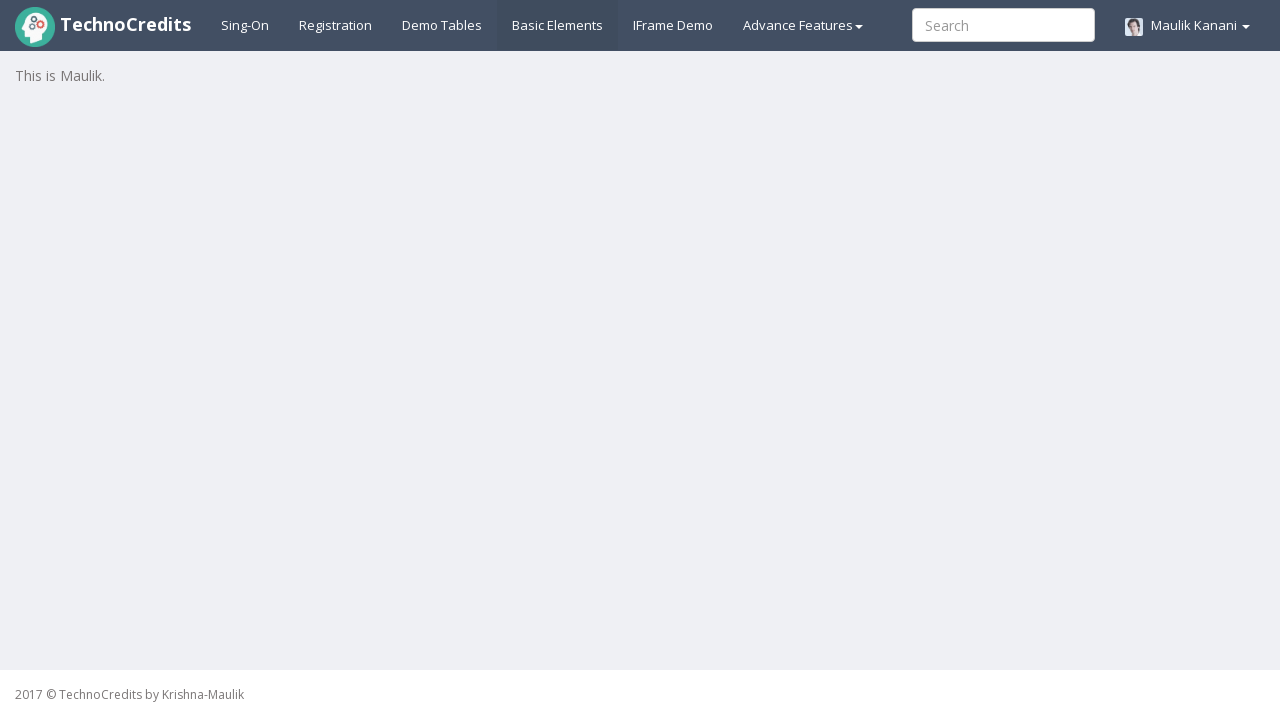

Waited 2 seconds for page to load
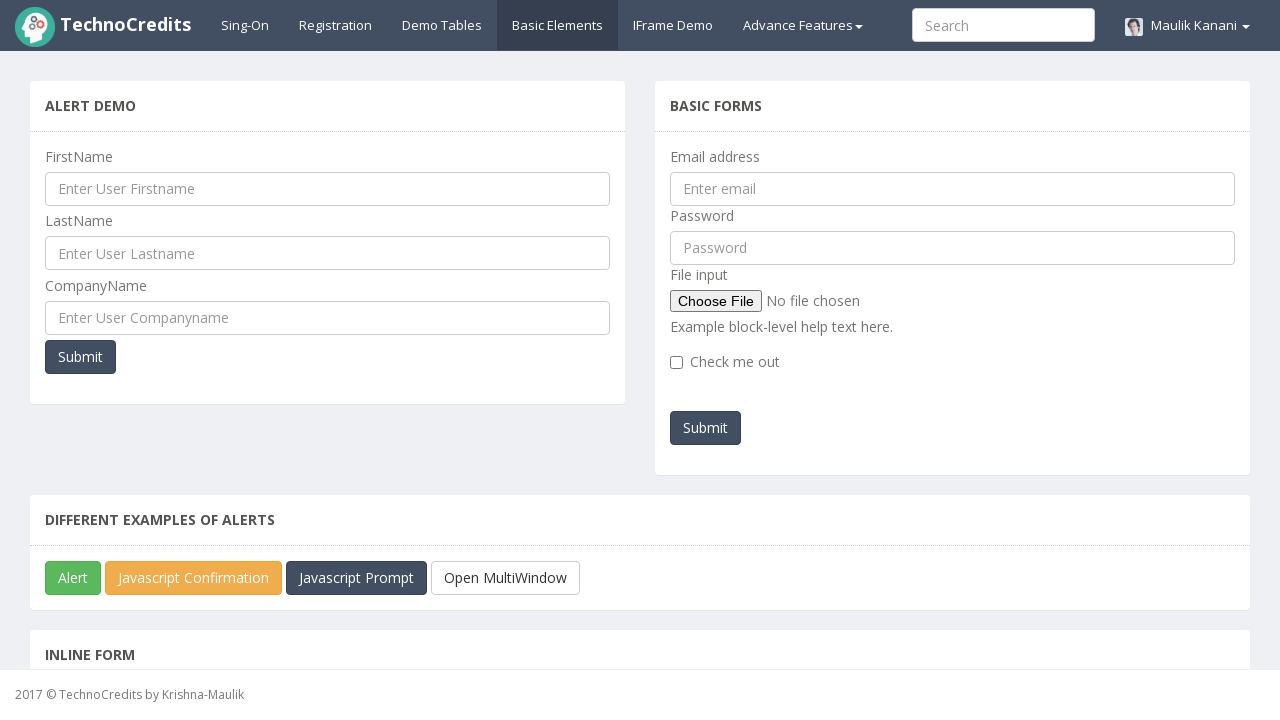

Set up dialog handler to accept confirmation
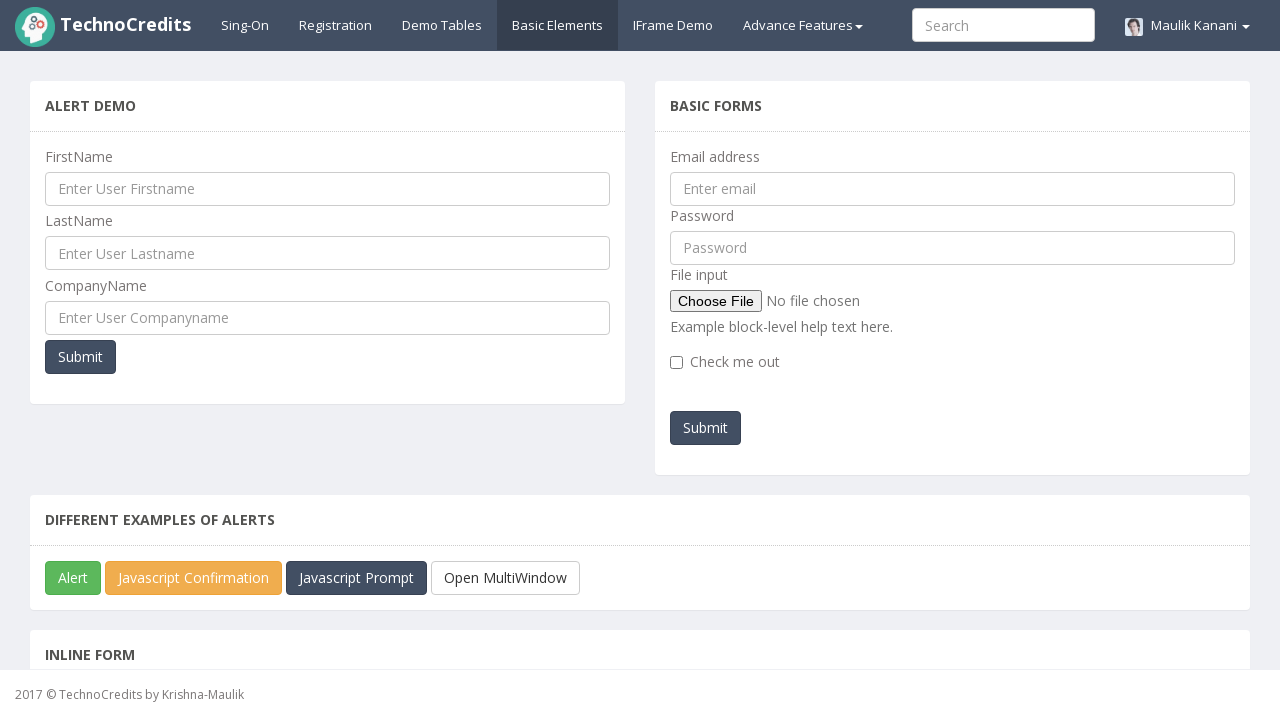

Clicked JavaScript confirmation box button at (194, 578) on #javascriptConfirmBox
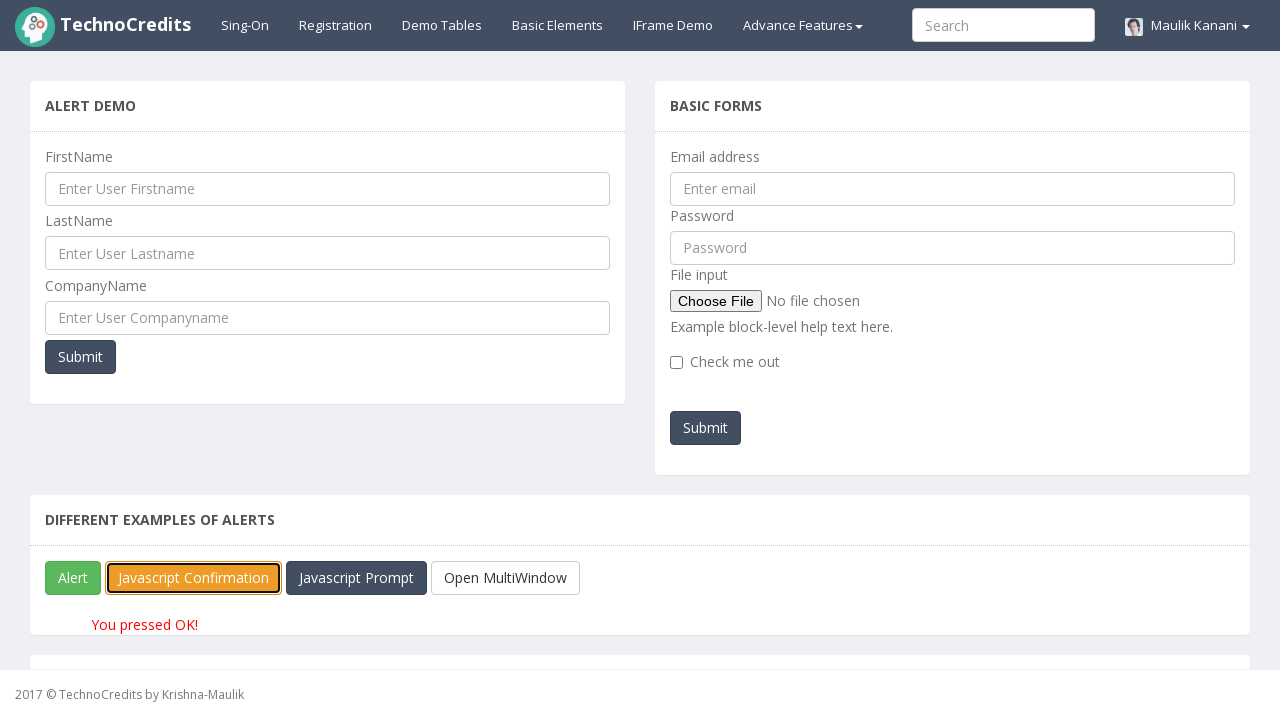

Waited for confirmation result to update after accepting dialog
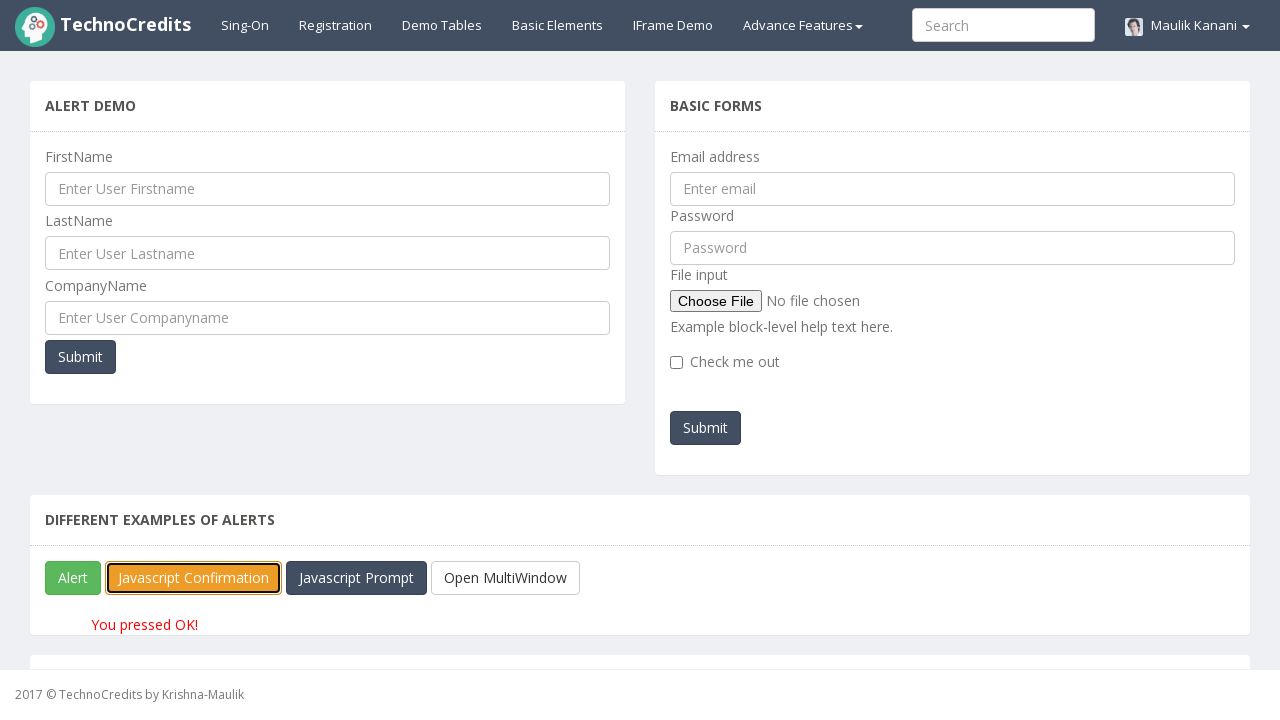

Set up dialog handler to dismiss confirmation
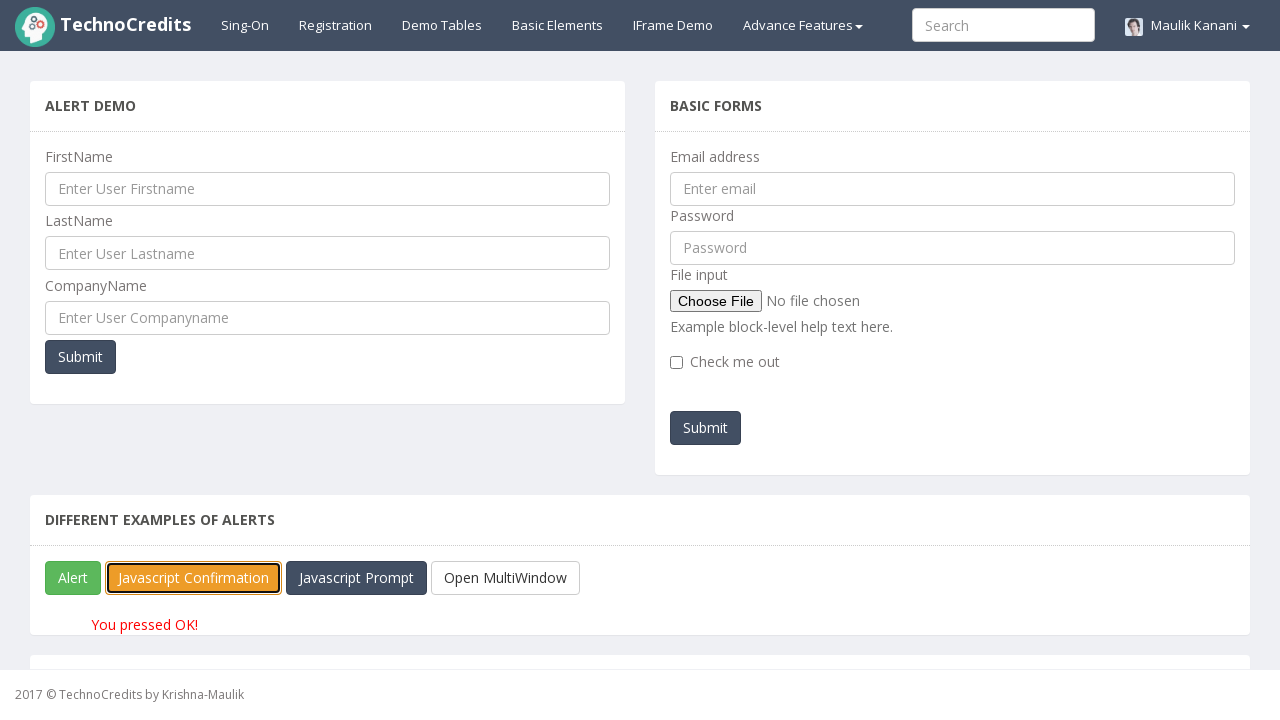

Clicked JavaScript confirmation box button again at (194, 578) on #javascriptConfirmBox
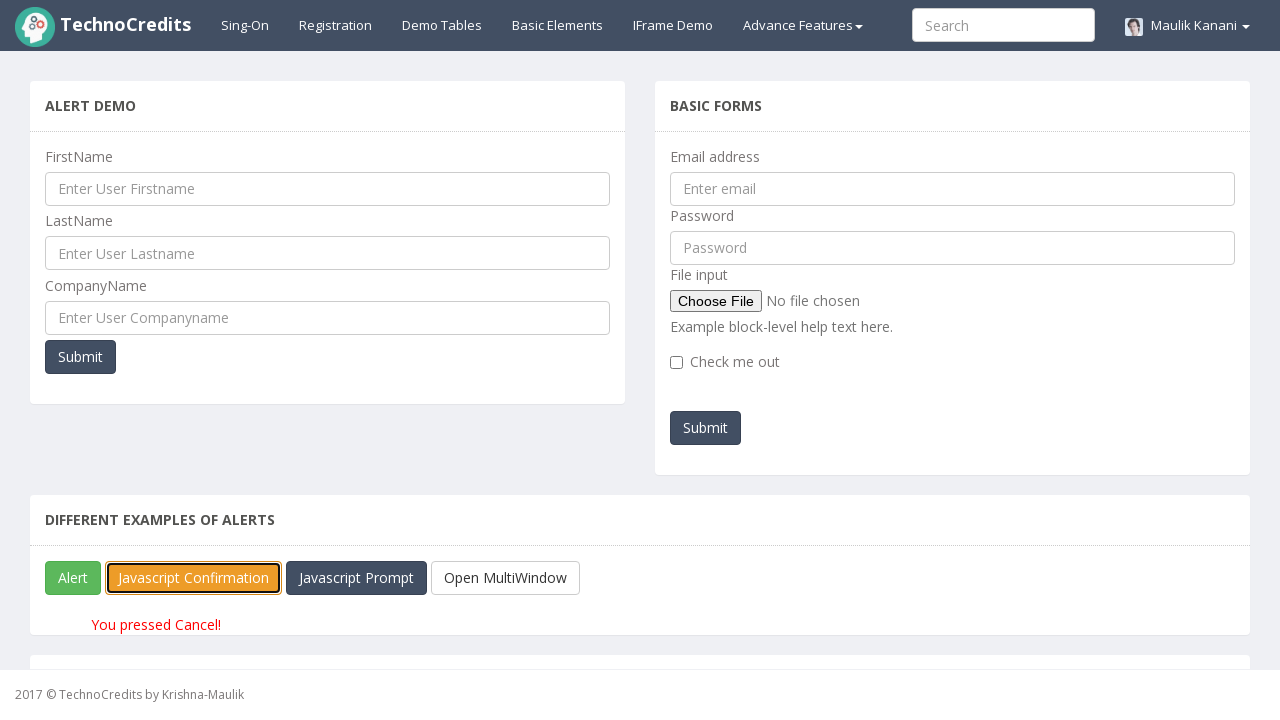

Dismissed the confirmation dialog
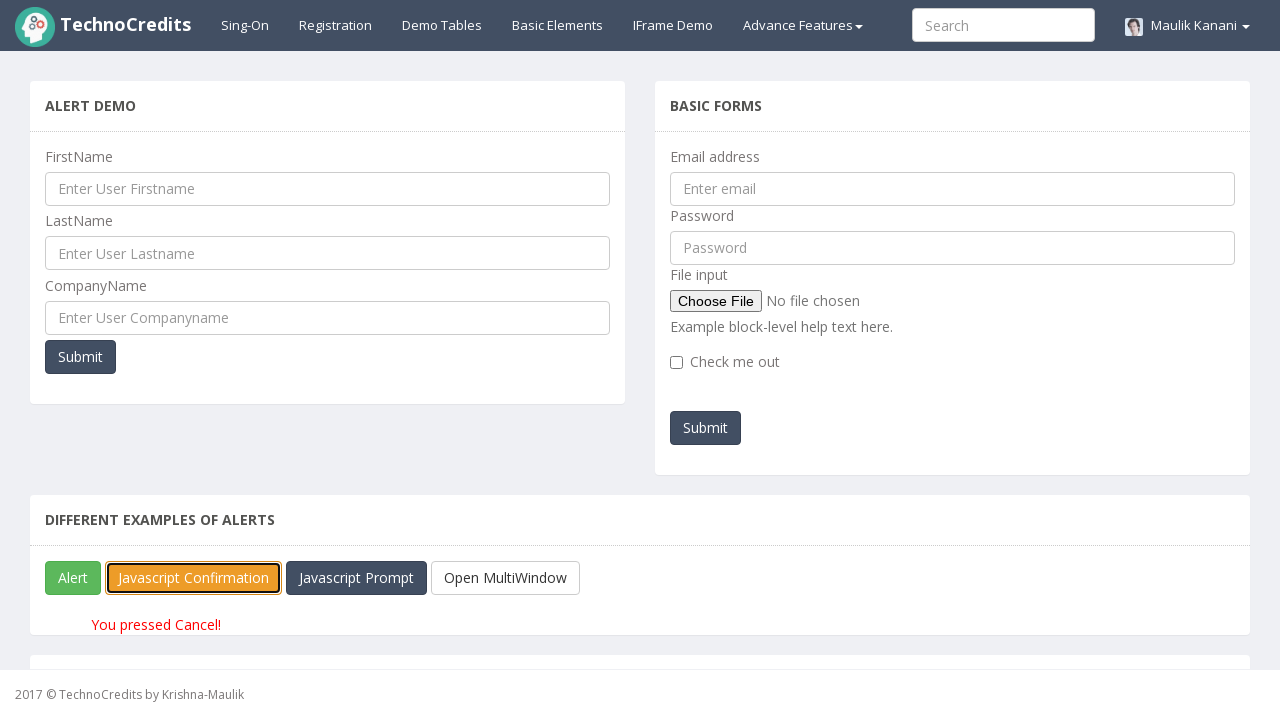

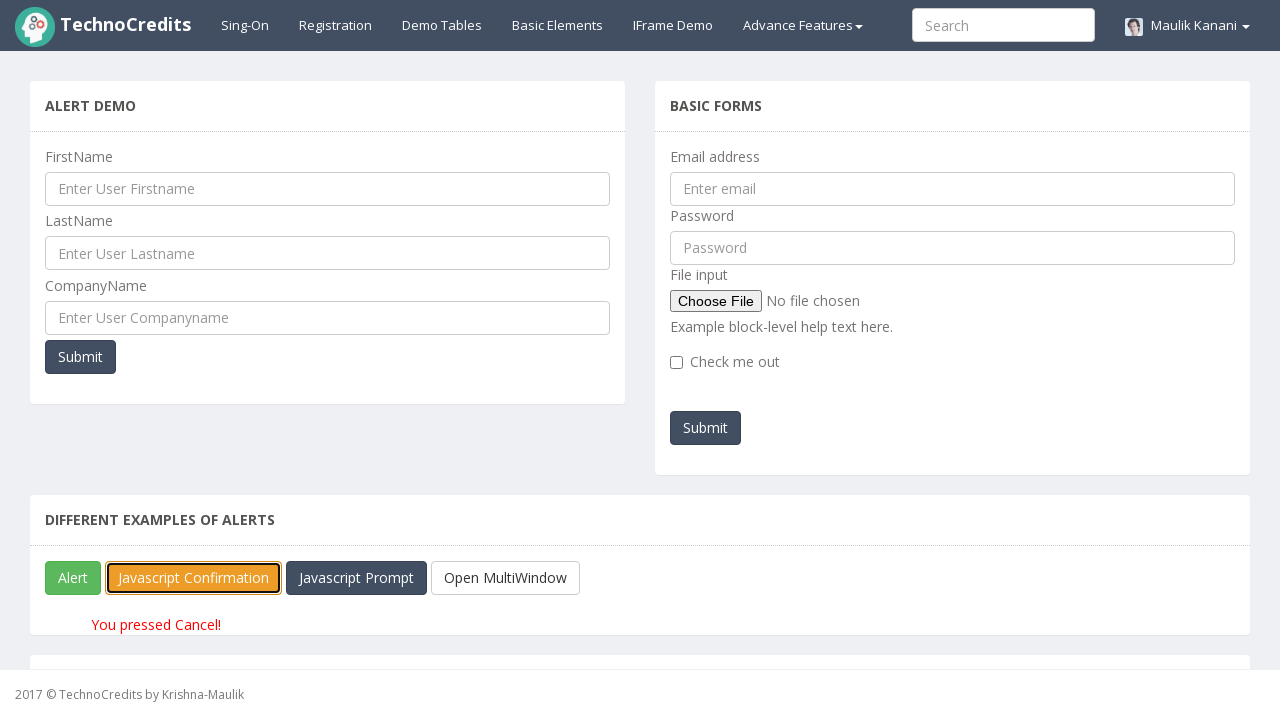